Tests registration form by filling in first name, last name, email, and phone number fields

Starting URL: https://phptravels.org/register.php

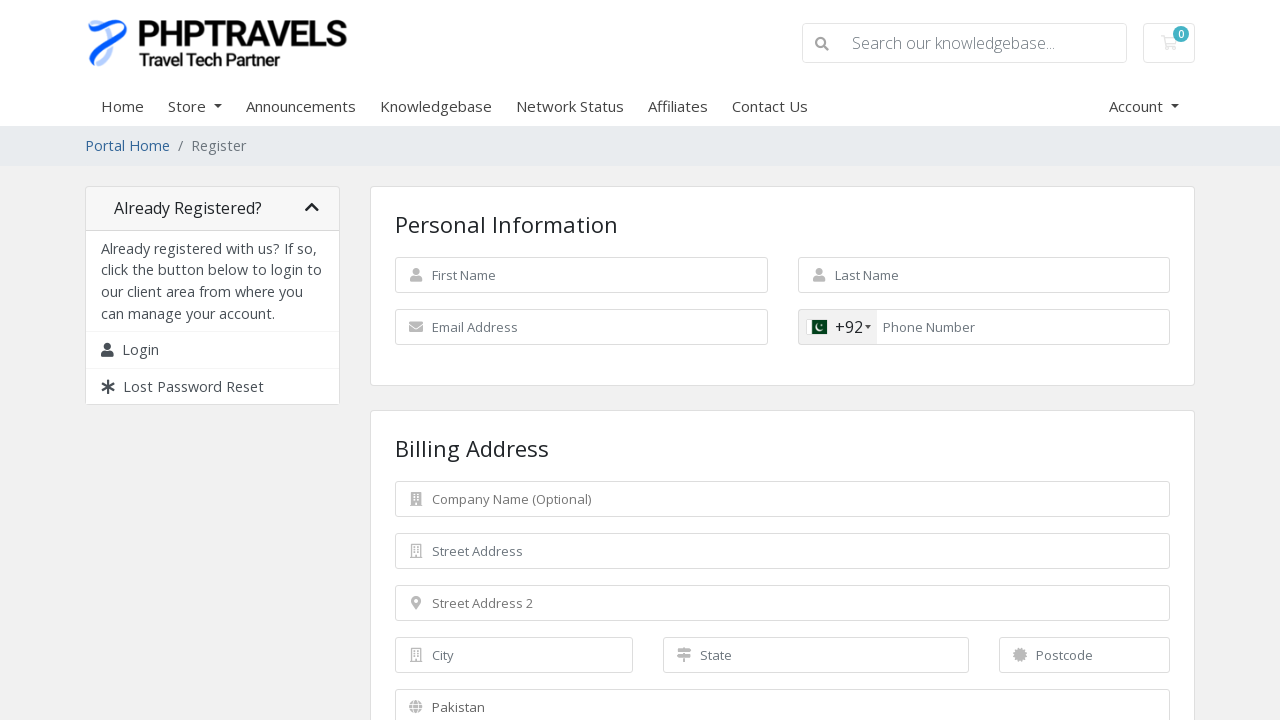

Filled first name field with 'Karuna' on #inputFirstName
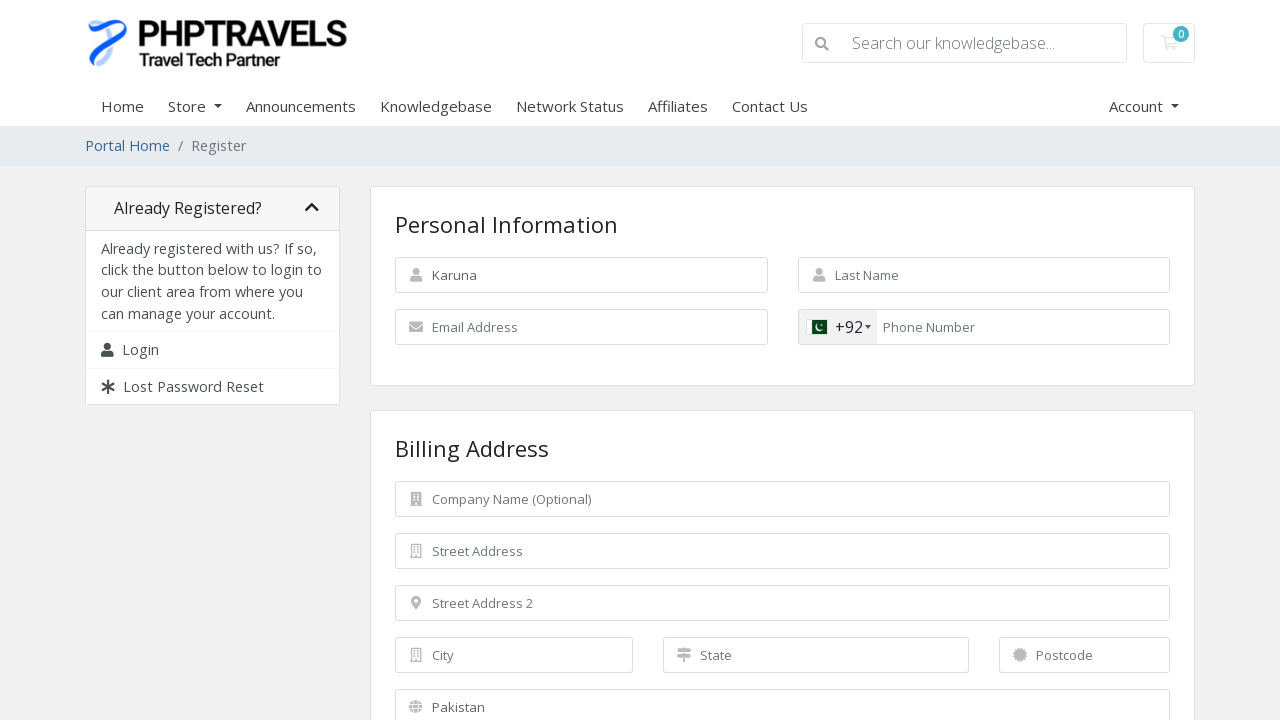

Filled last name field with 'karan' on #inputLastName
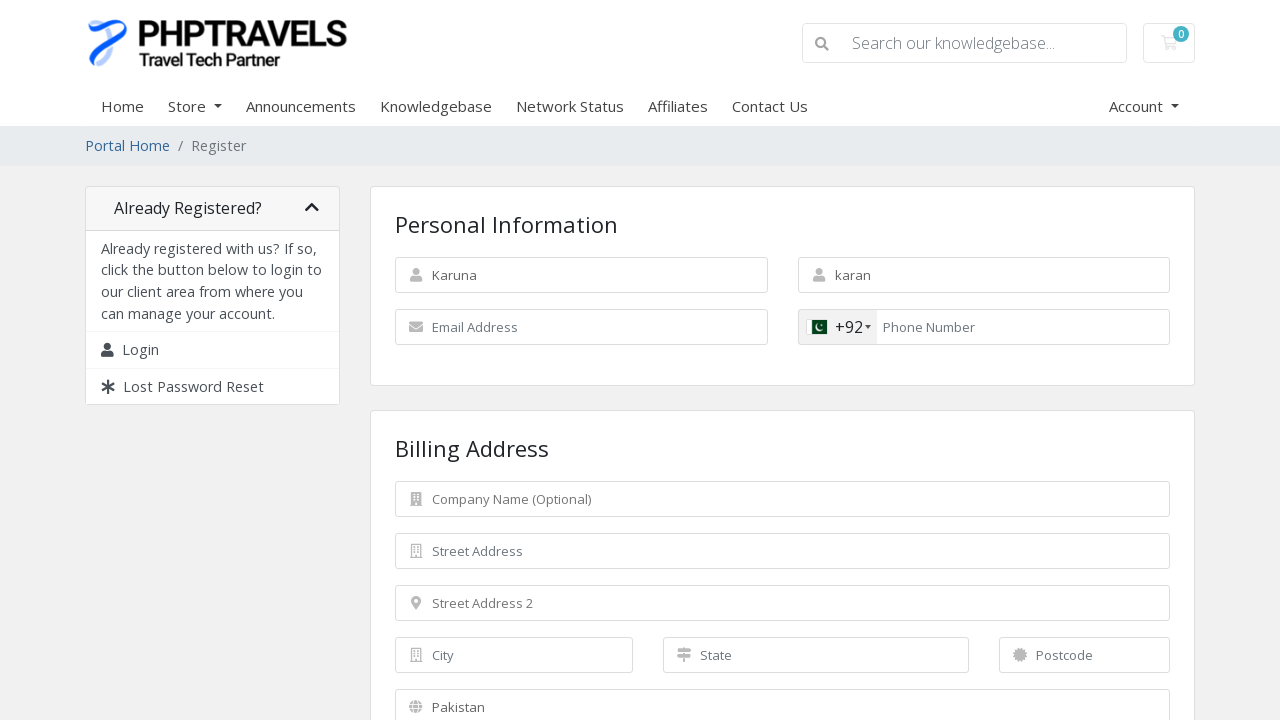

Filled email field with 'karunaeee@example.com' on #inputEmail
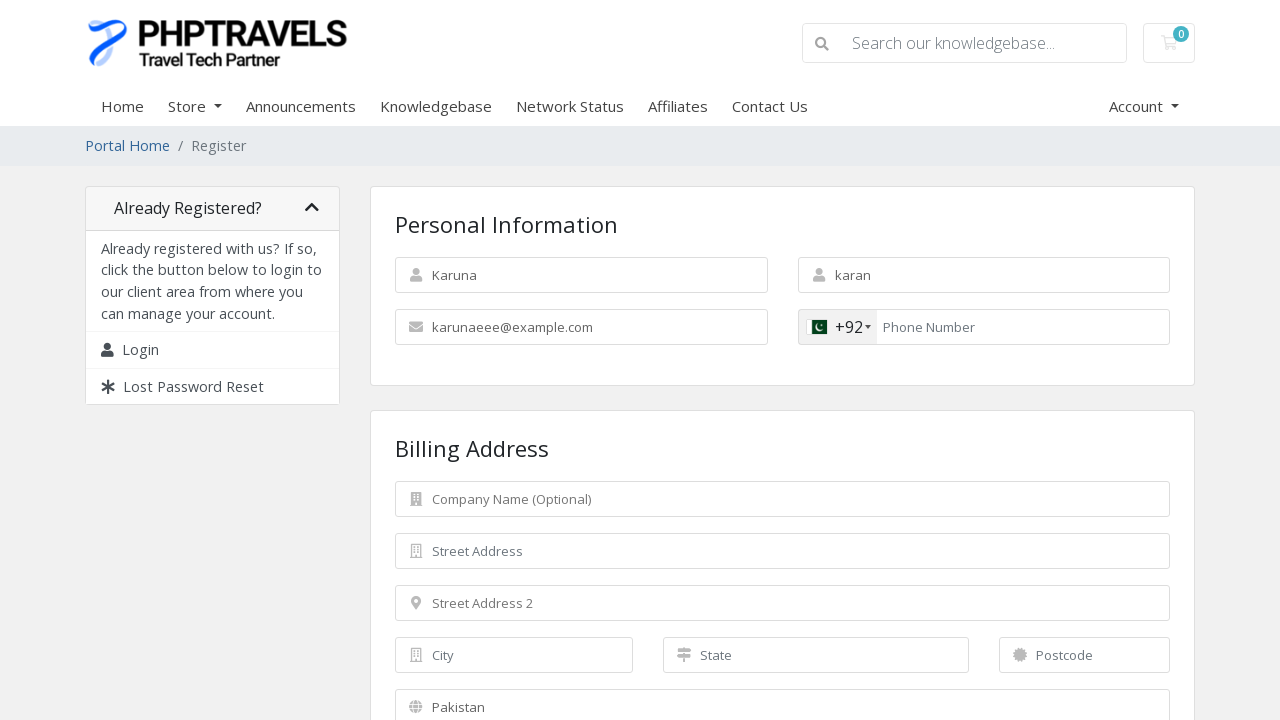

Filled phone number field with '9500123456' on #inputPhone
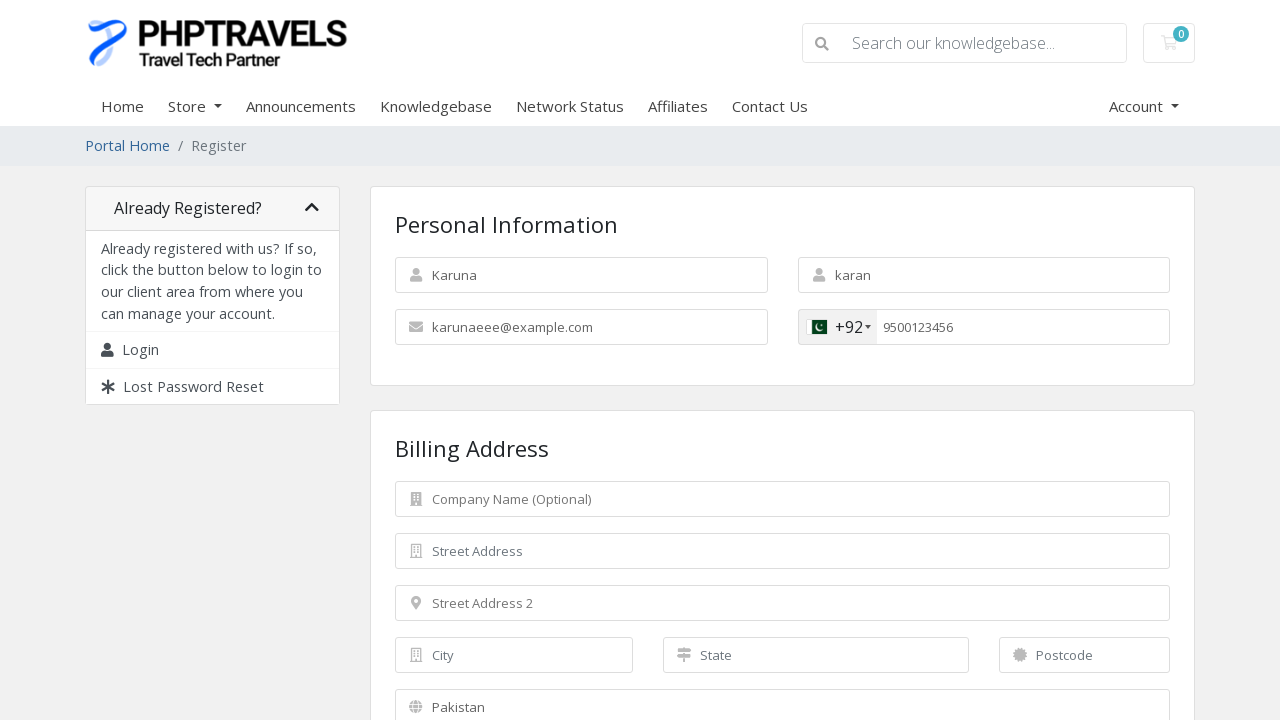

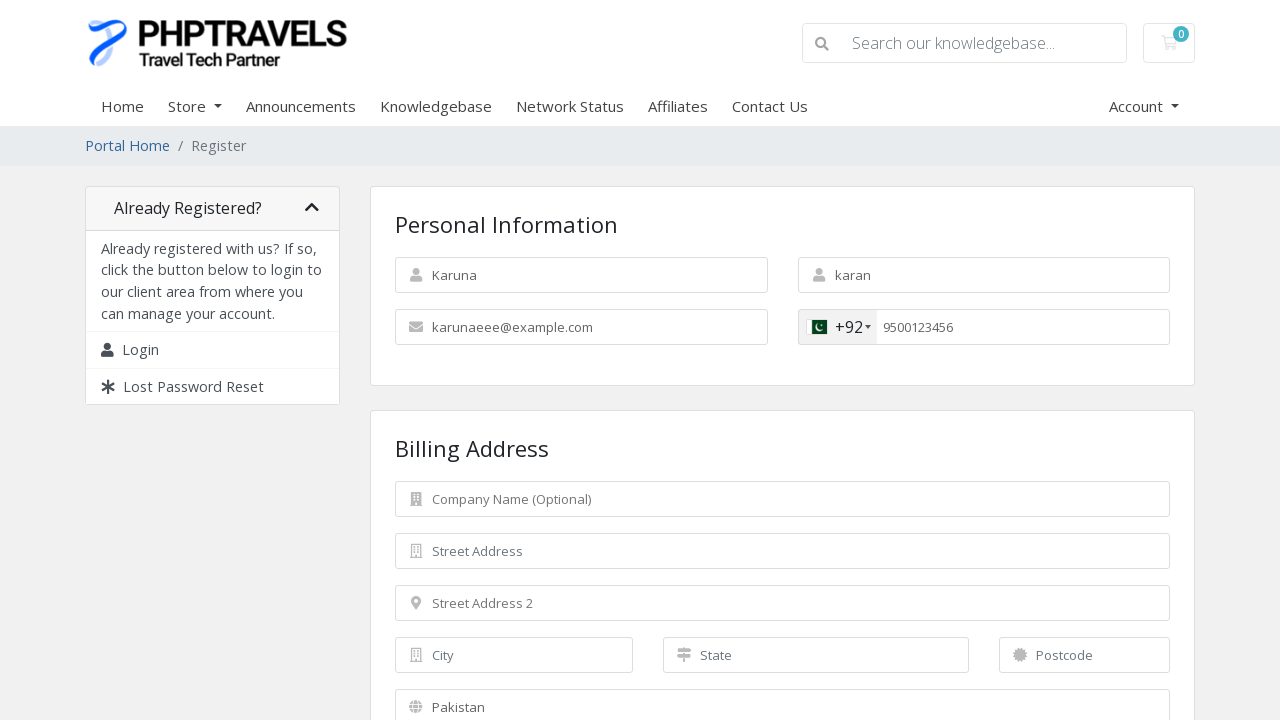